Tests handling a prompt alert by clicking the prompt button, entering text and accepting, then clicking again and dismissing without entering text.

Starting URL: https://the-internet.herokuapp.com/javascript_alerts

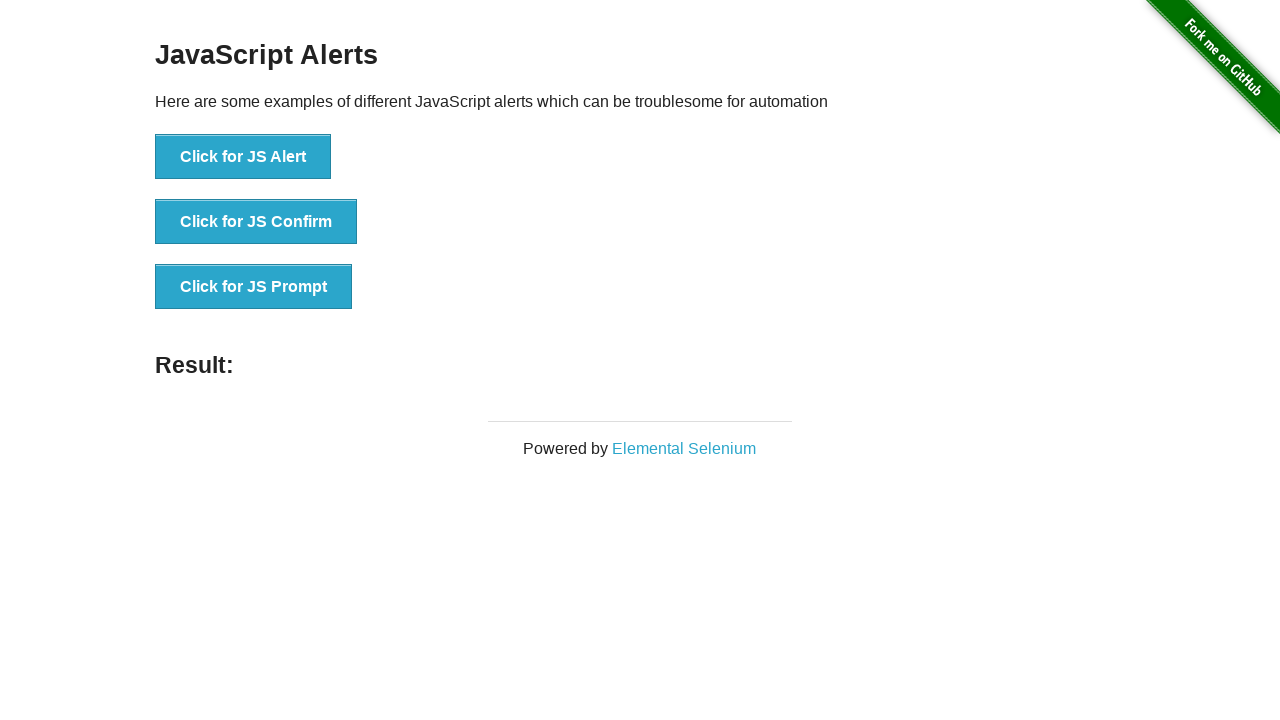

Set up dialog handler to accept prompt with sample text
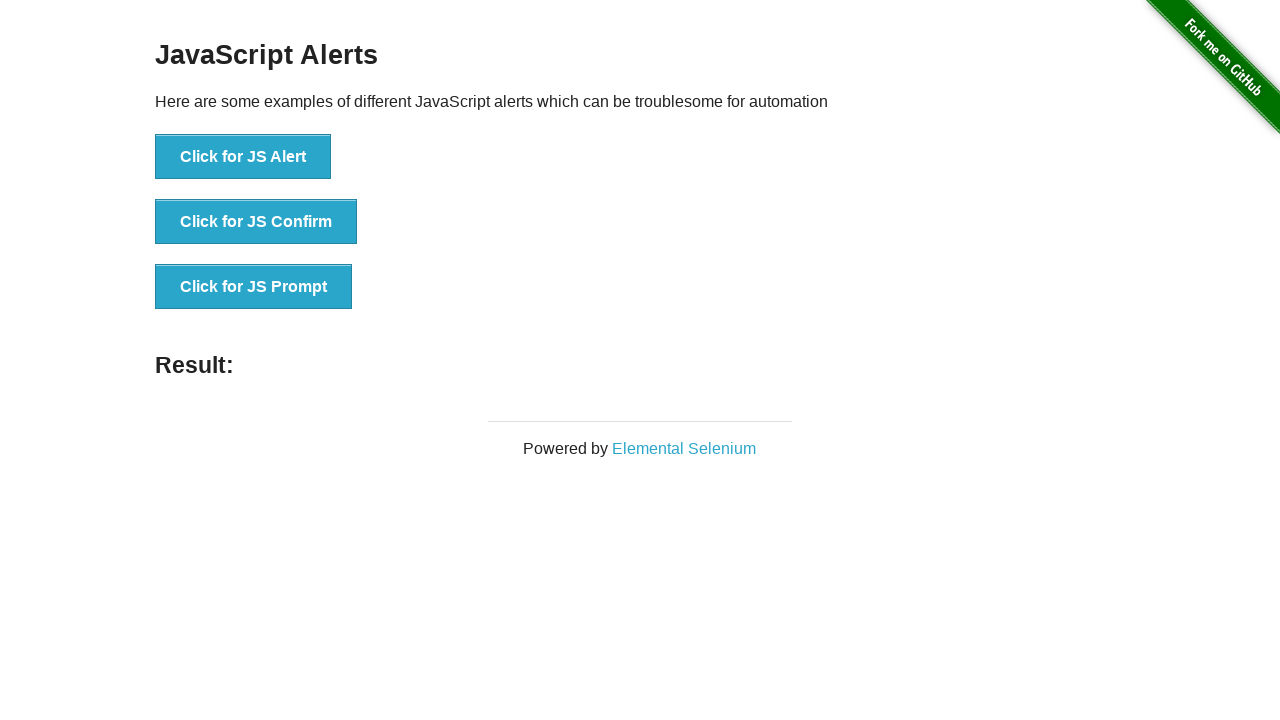

Clicked prompt alert button at (254, 287) on xpath=//button[@onclick='jsPrompt()']
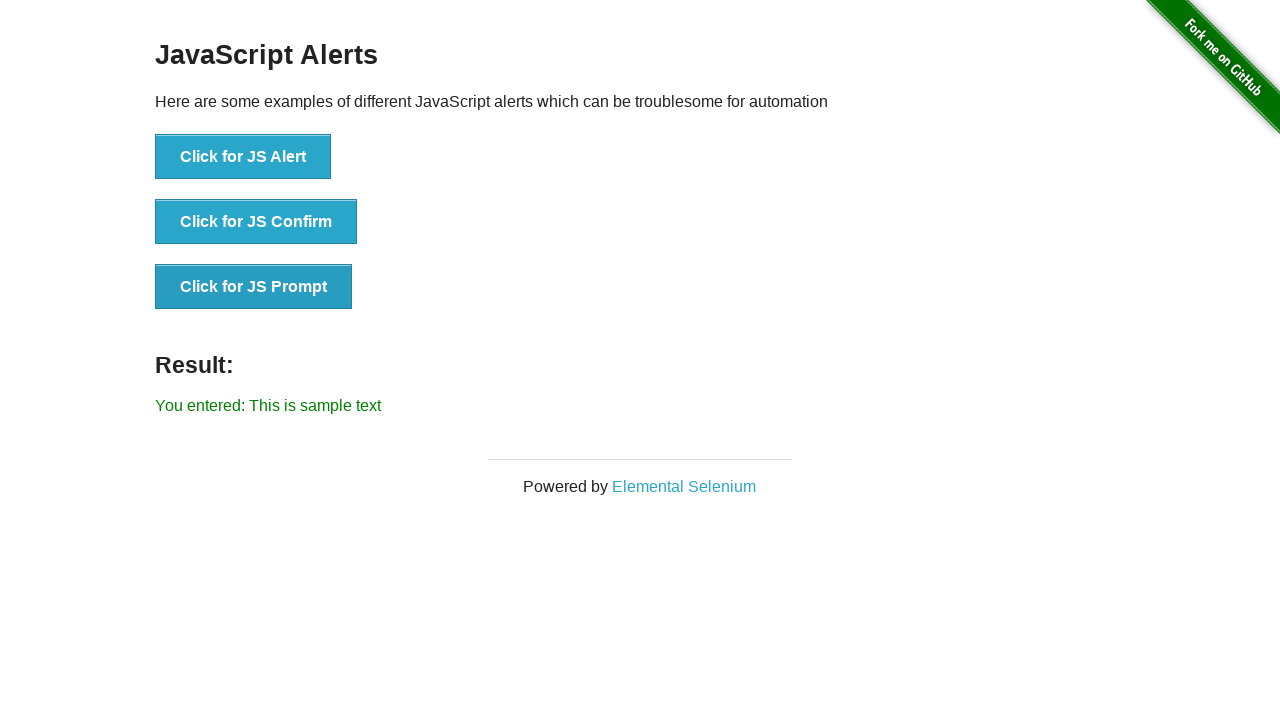

Prompt result displayed after accepting with text
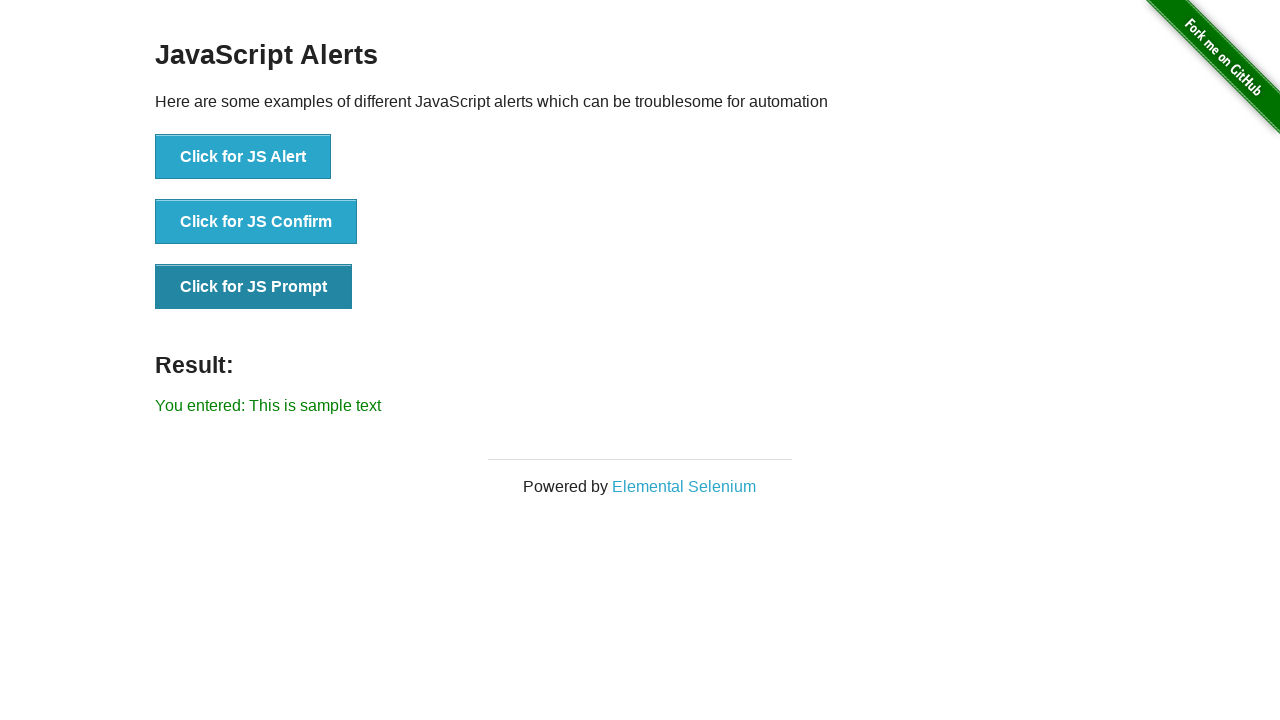

Set up dialog handler to dismiss prompt without entering text
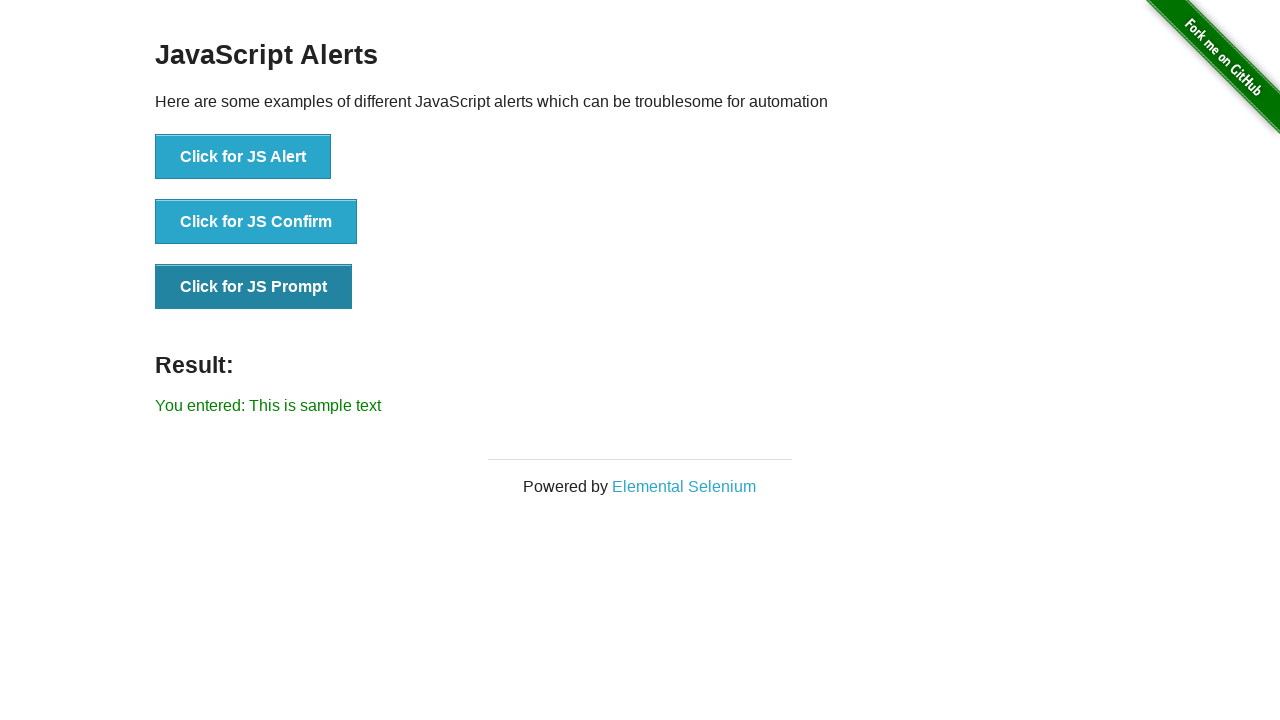

Clicked prompt alert button again at (254, 287) on xpath=//button[@onclick='jsPrompt()']
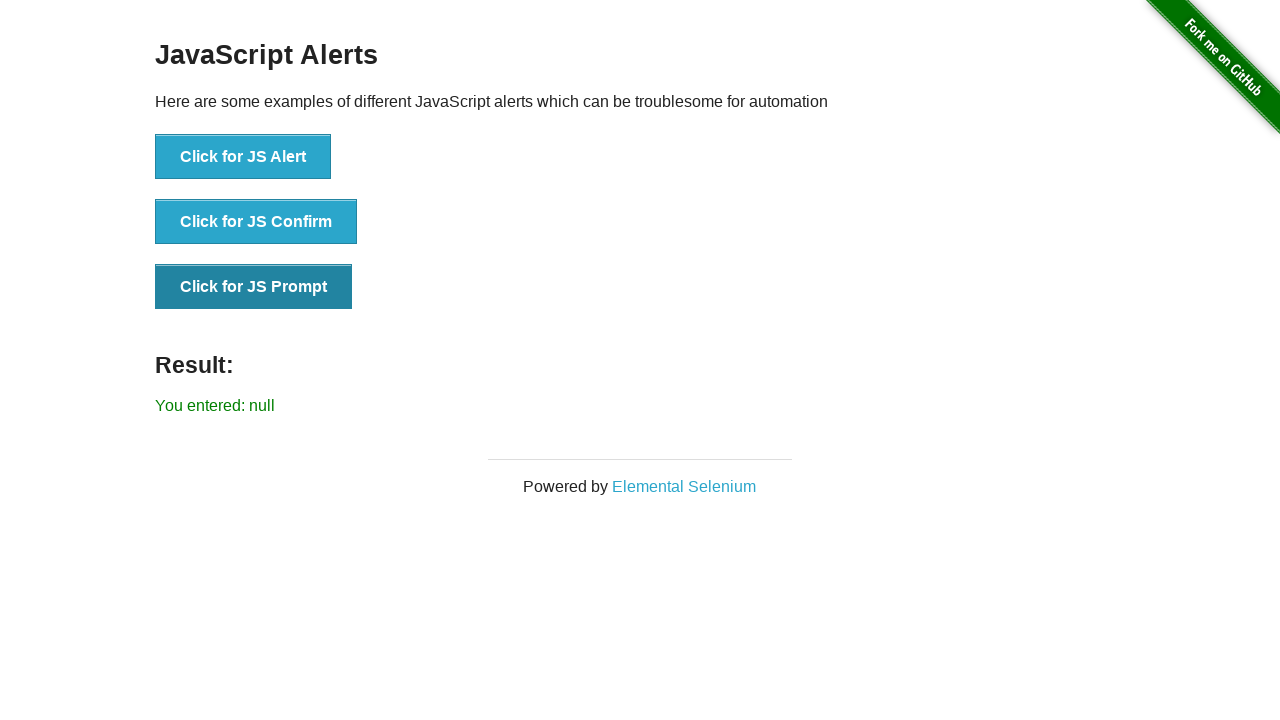

Prompt result displayed after dismissing without text
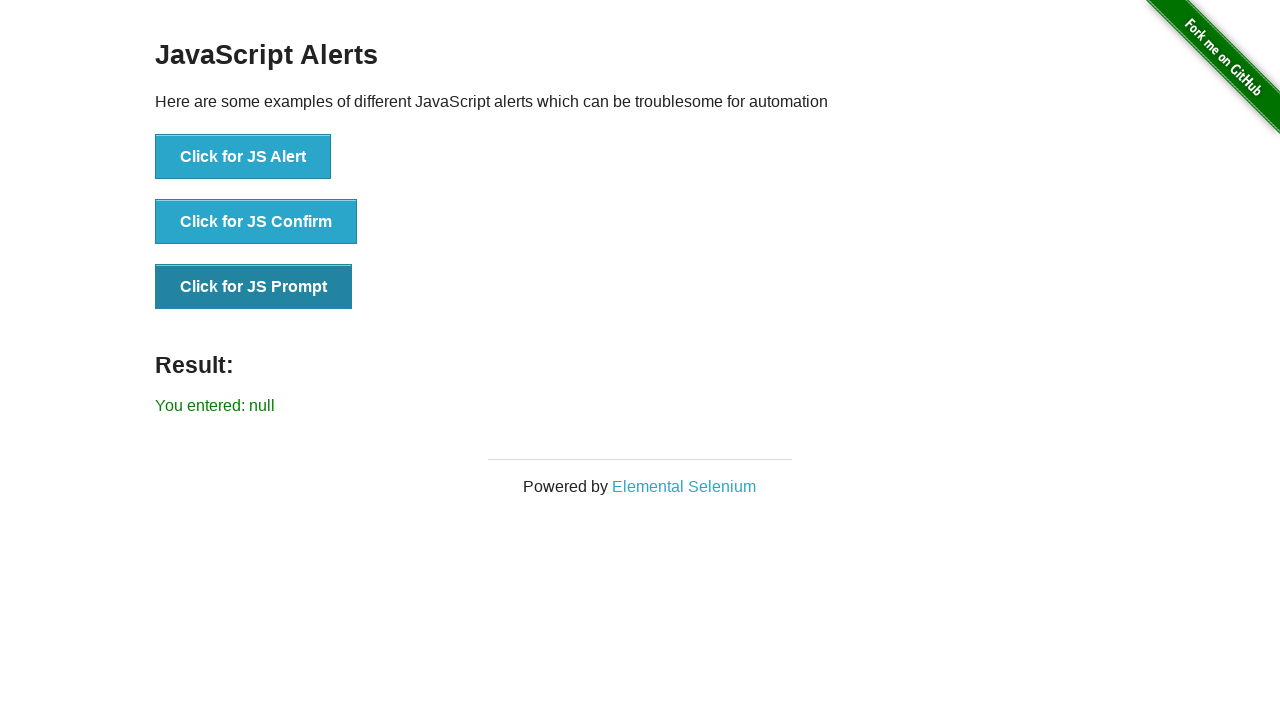

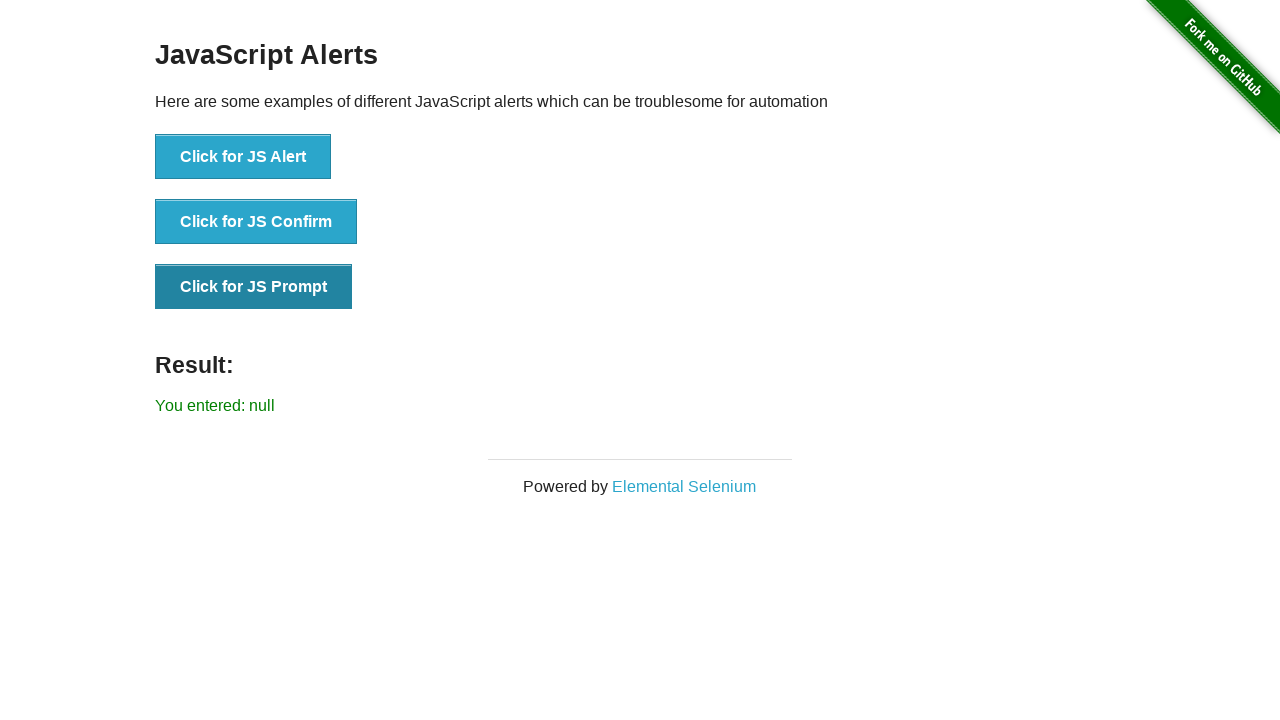